Tests entering a name into a text input field on a practice form page

Starting URL: https://www.letskodeit.com/practice

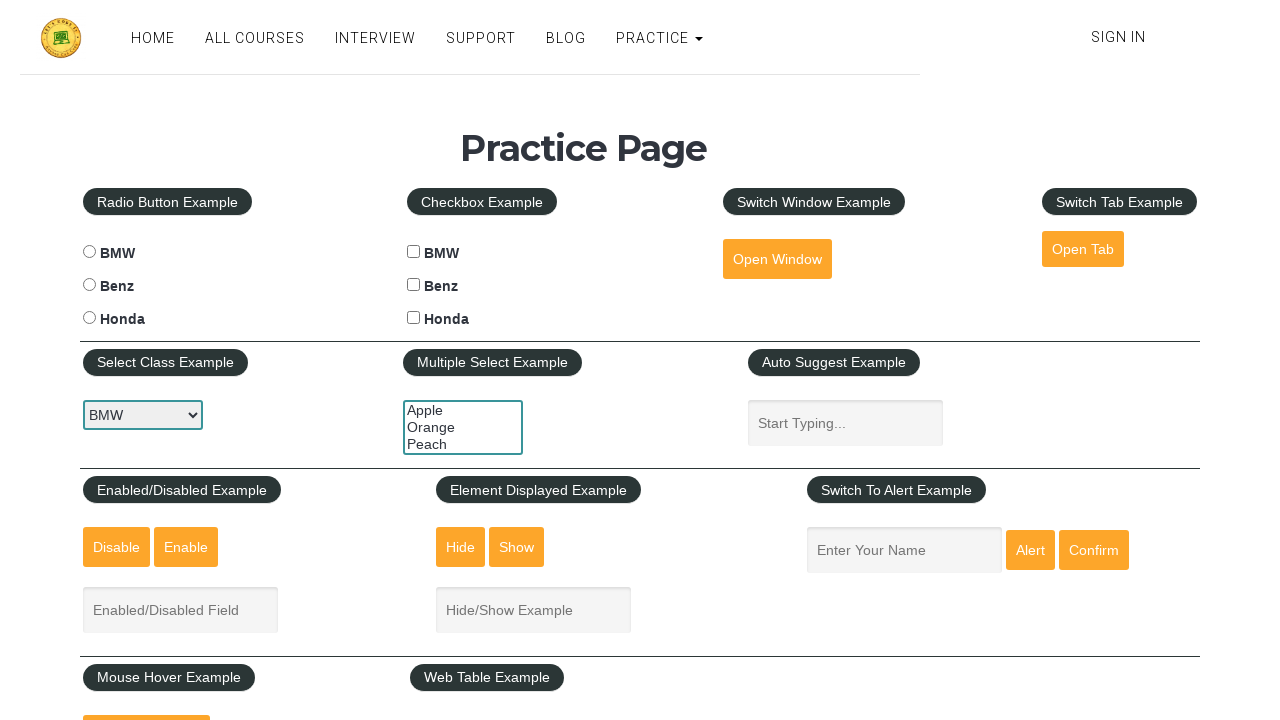

Entered 'Naren' into the name input field on #name
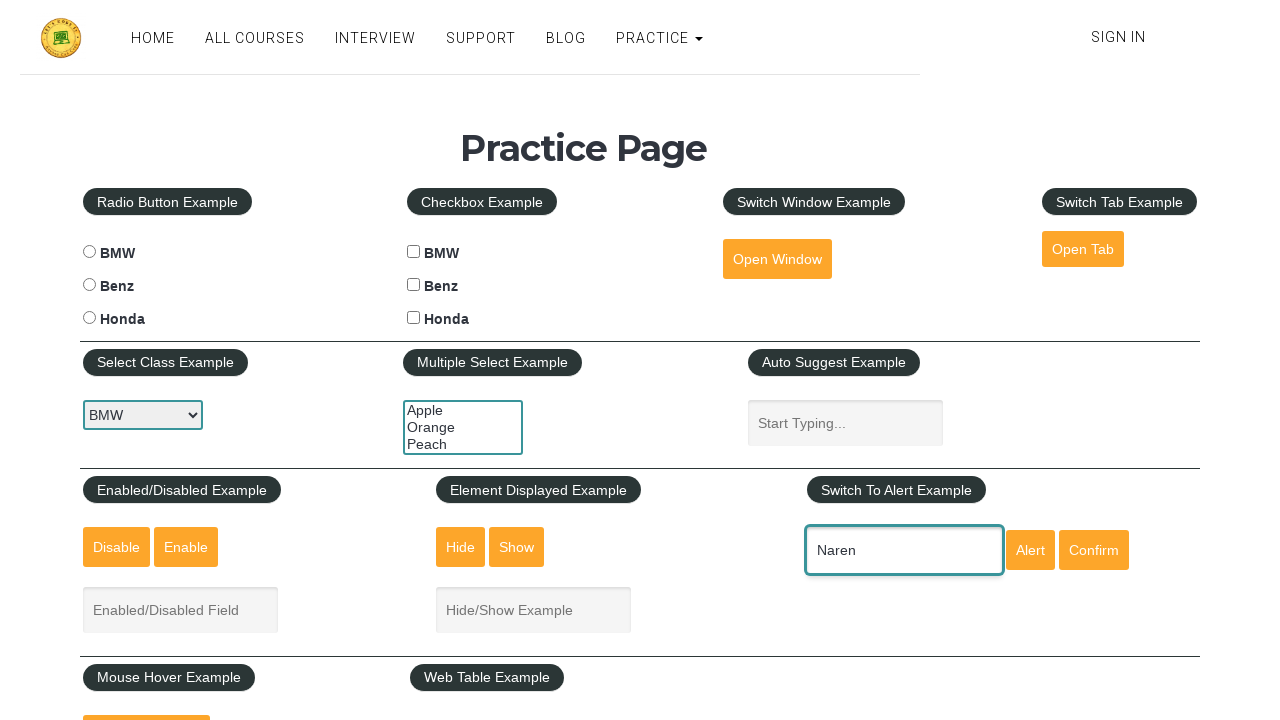

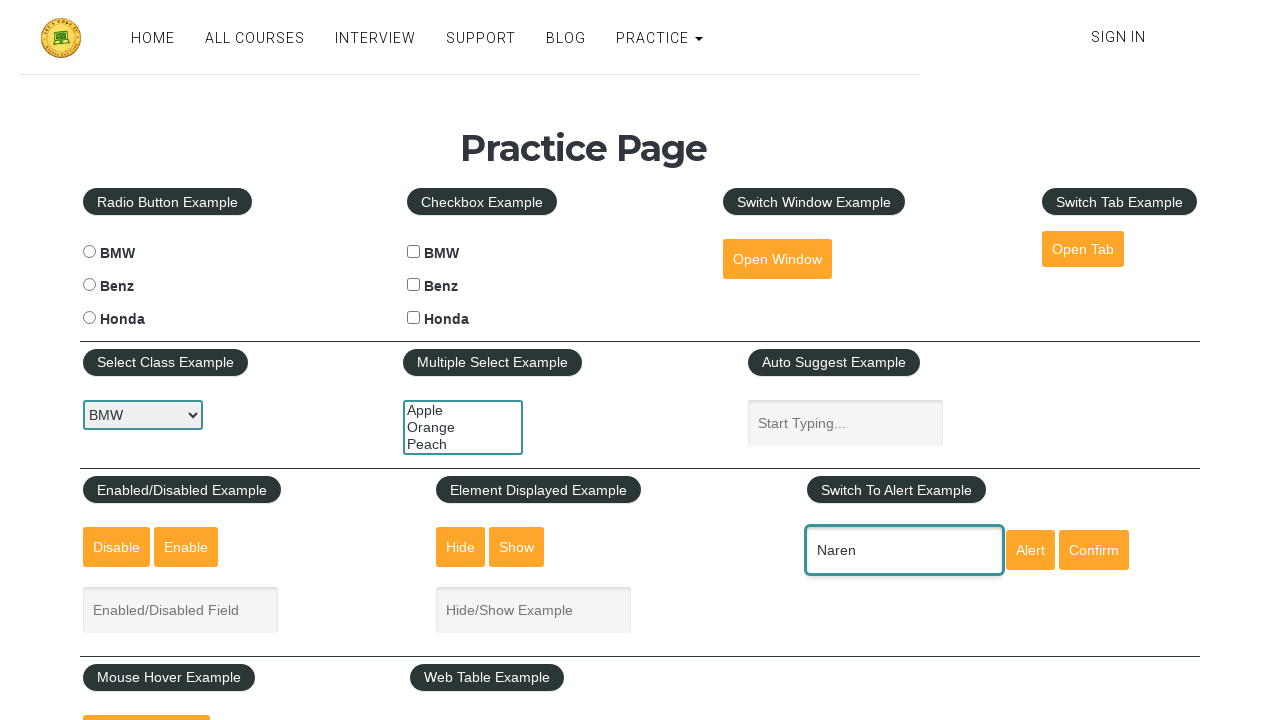